Tests keyboard events on a text comparison tool by performing select all and copy operations on the source text area, then select all and paste operations on the destination text area using keyboard shortcuts.

Starting URL: https://extendsclass.com/text-compare.html

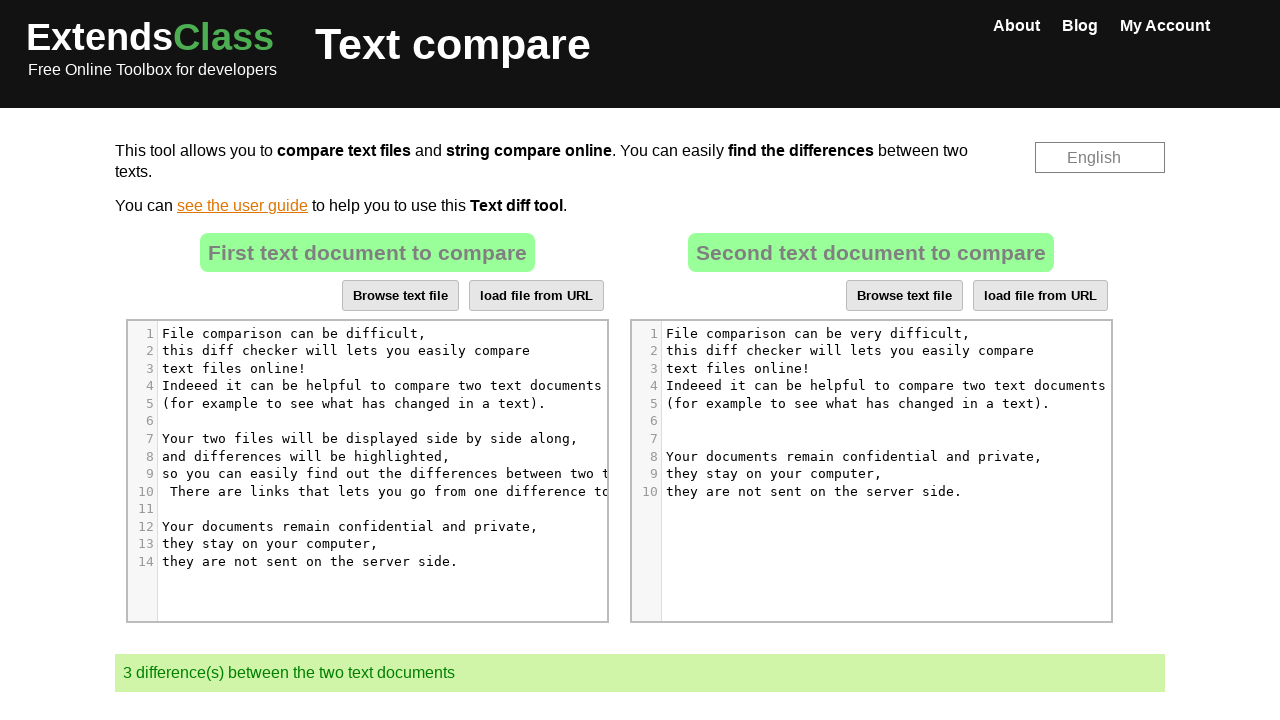

Source text area became visible
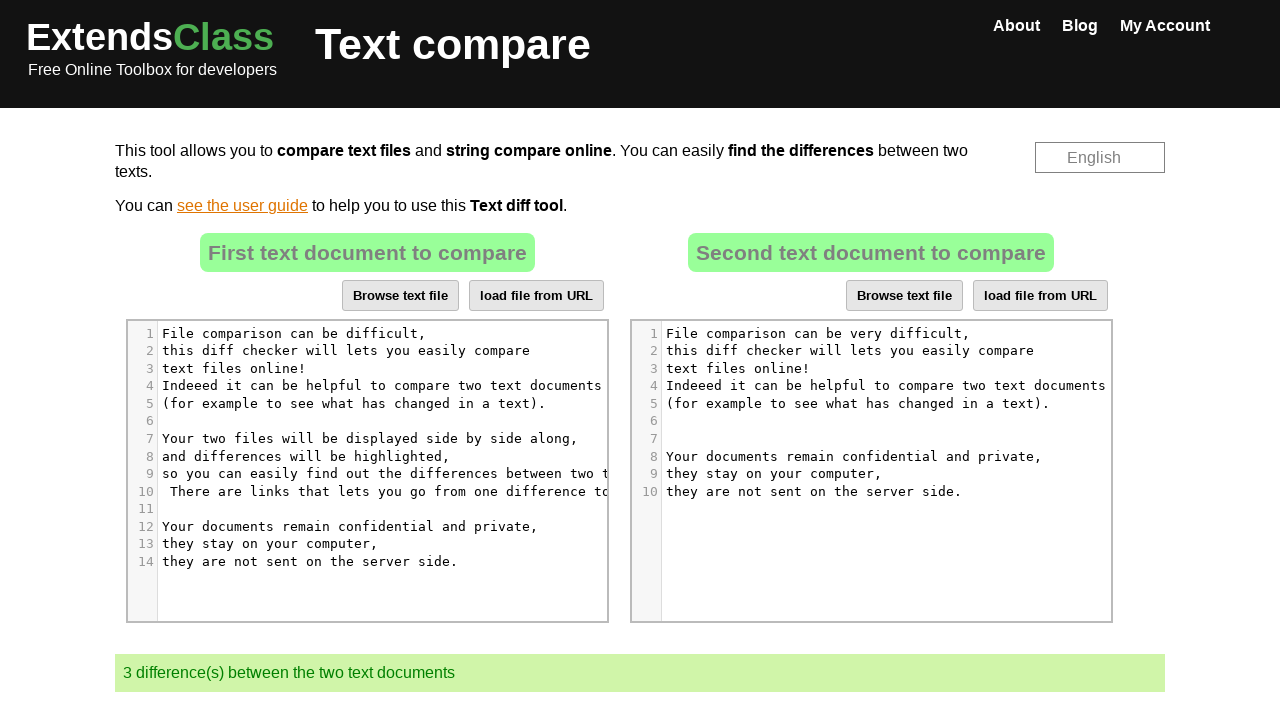

Clicked on source text area to focus it at (367, 471) on xpath=//*[@id='dropZone']/div[2]
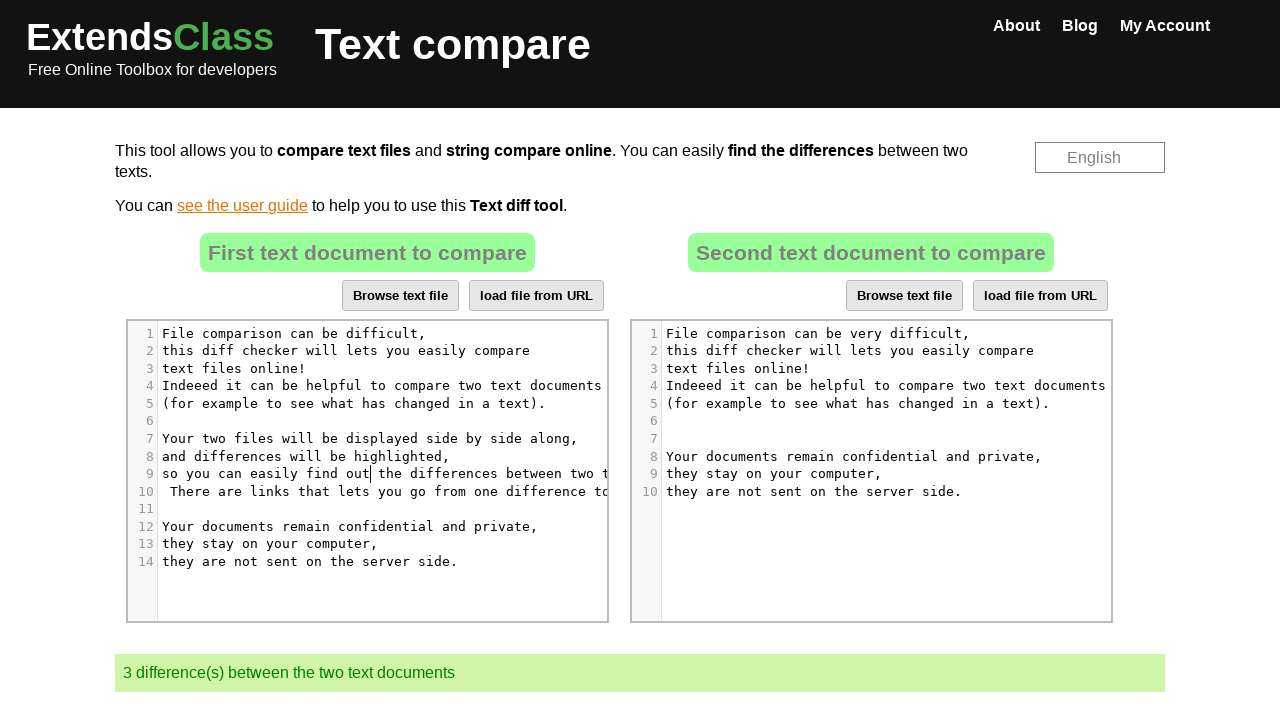

Pressed Ctrl+A to select all text in source area
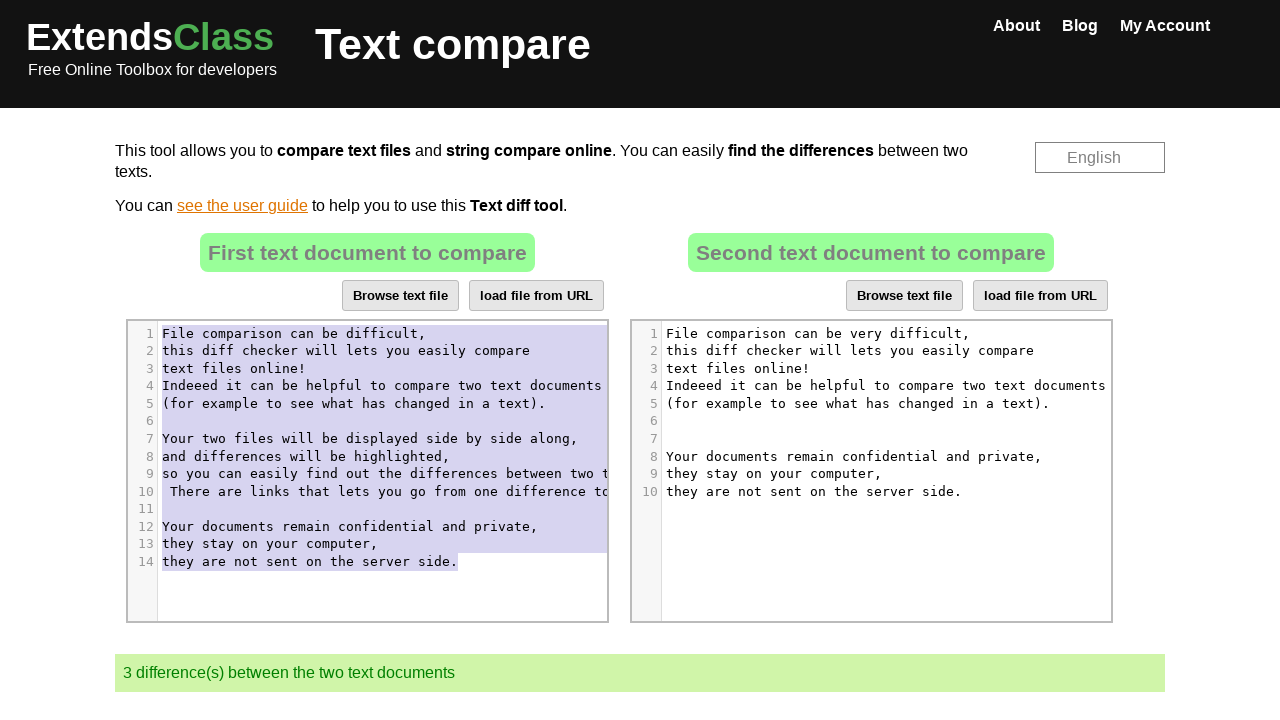

Pressed Ctrl+C to copy selected text from source area
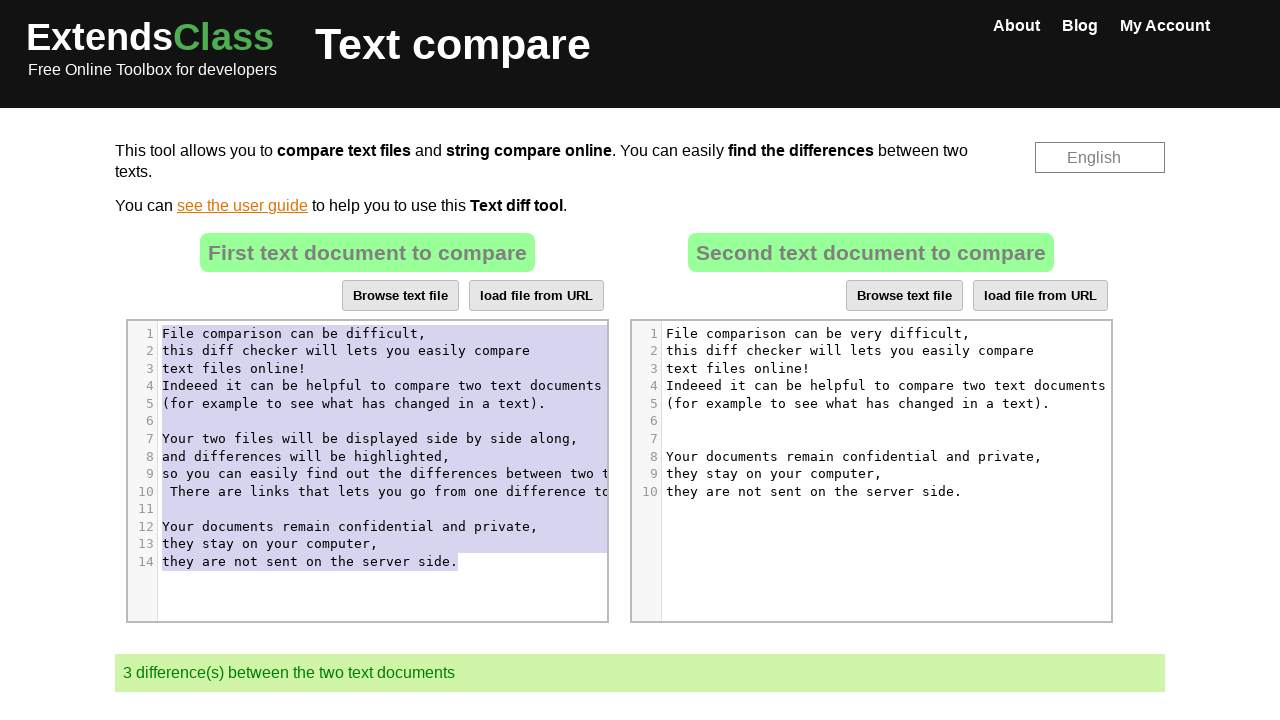

Waited 500ms for copy operation to complete
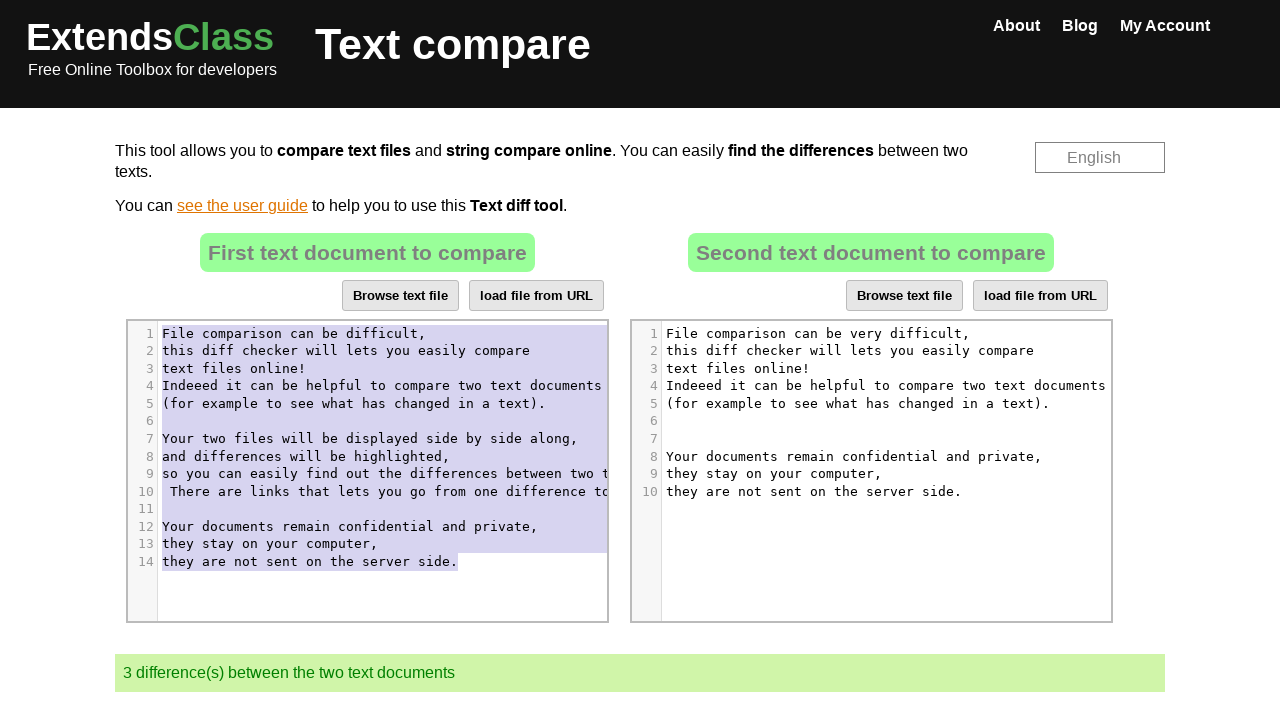

Clicked on destination text area to focus it at (883, 412) on xpath=//*[@id='dropZone2']/div[2]/div/div[6]/div[1]/div/div
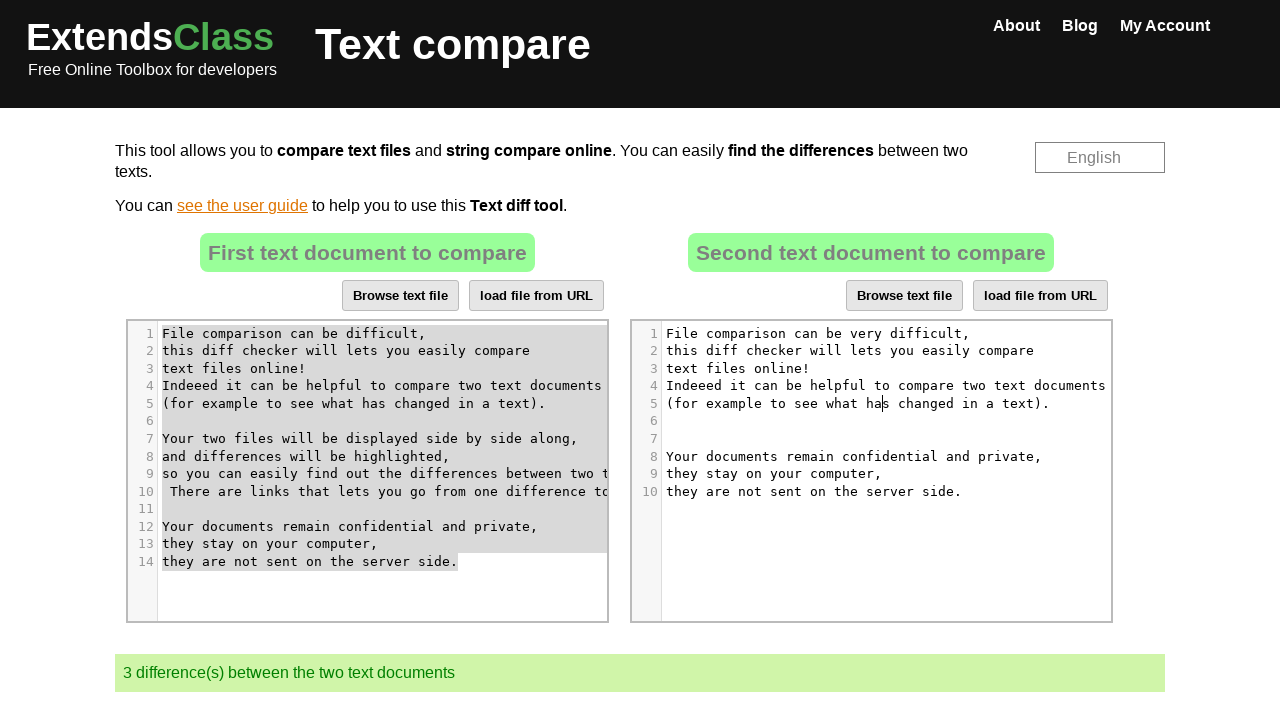

Pressed Ctrl+A to select all text in destination area
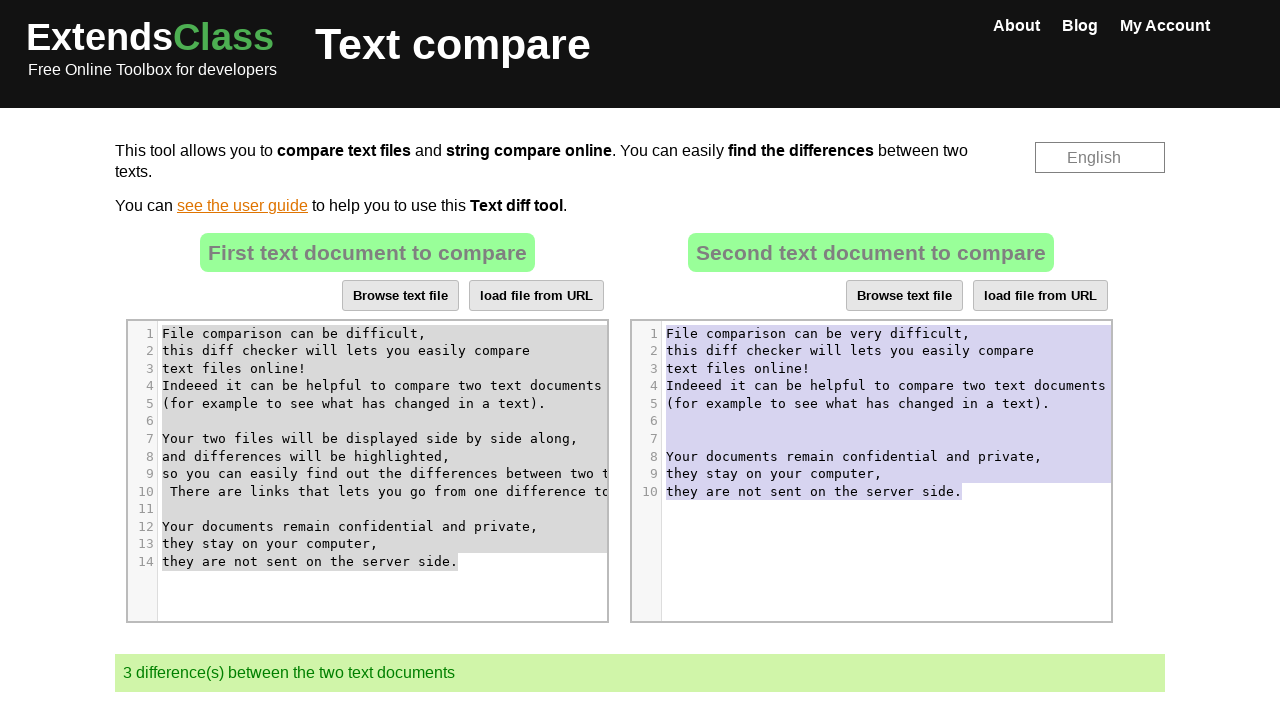

Pressed Ctrl+V to paste copied text into destination area
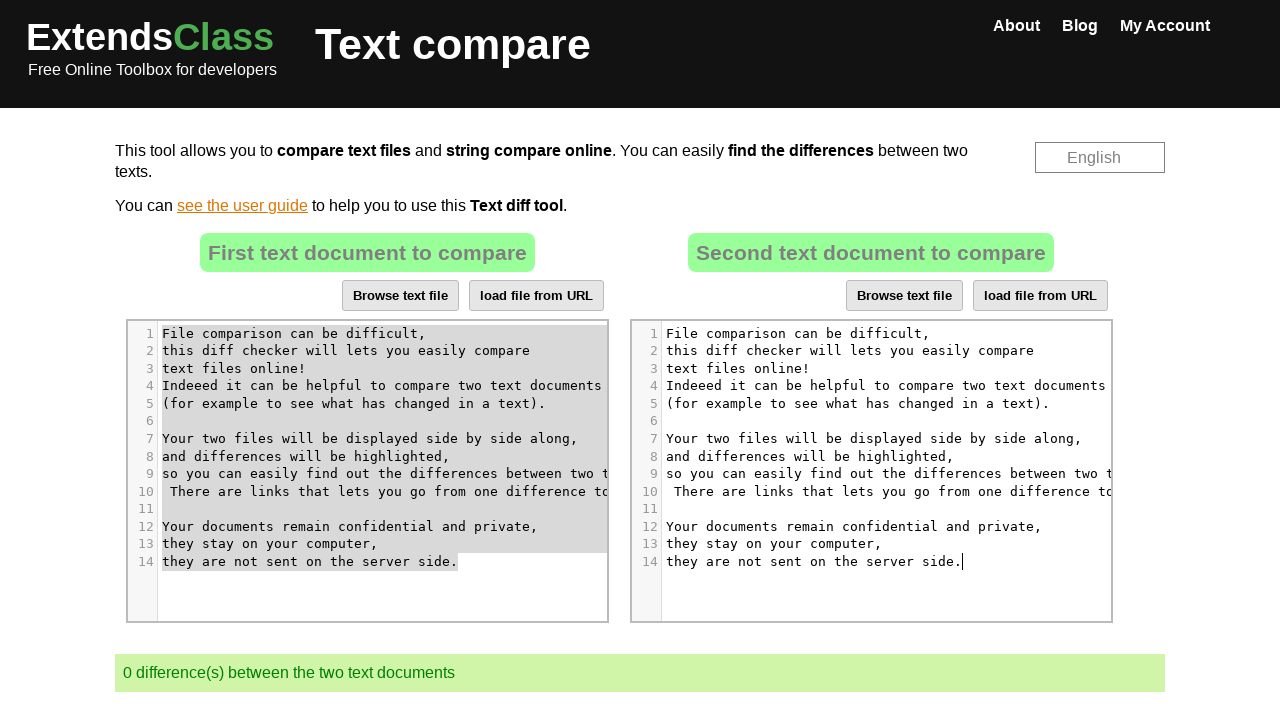

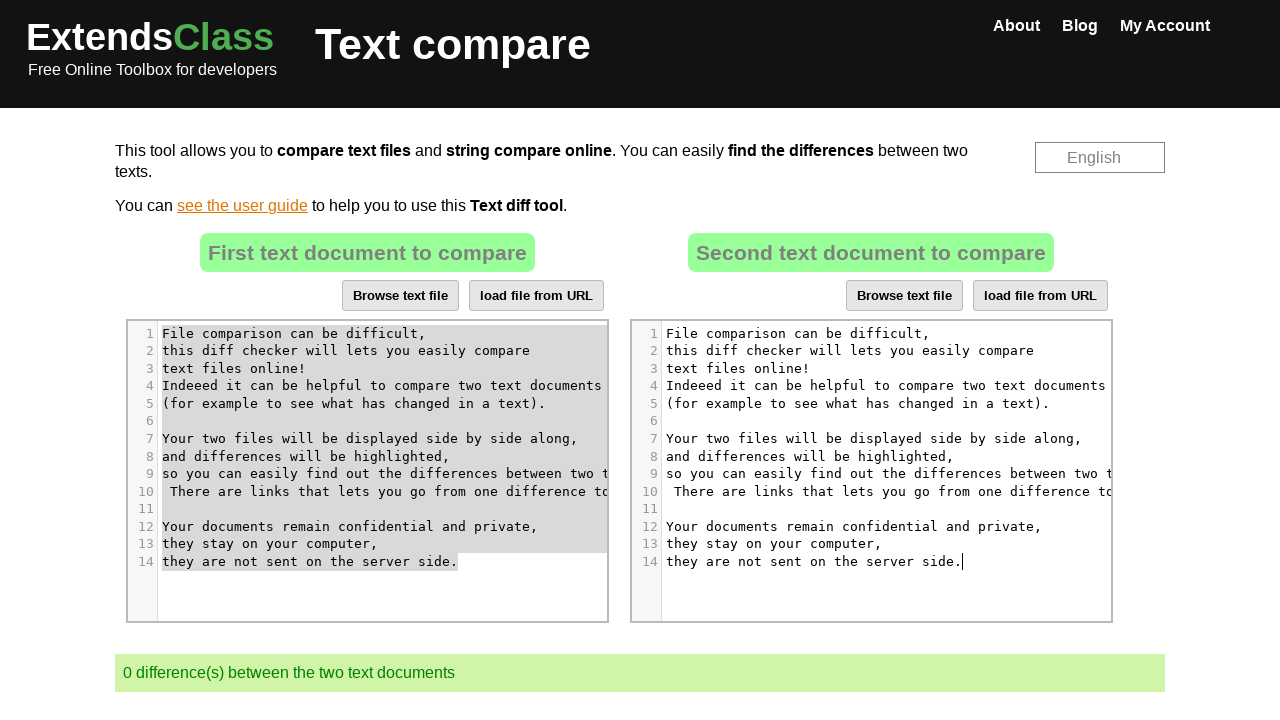